Tests search functionality on LambdaTest e-commerce playground by entering "Software" as search term and submitting the form

Starting URL: https://ecommerce-playground.lambdatest.io/

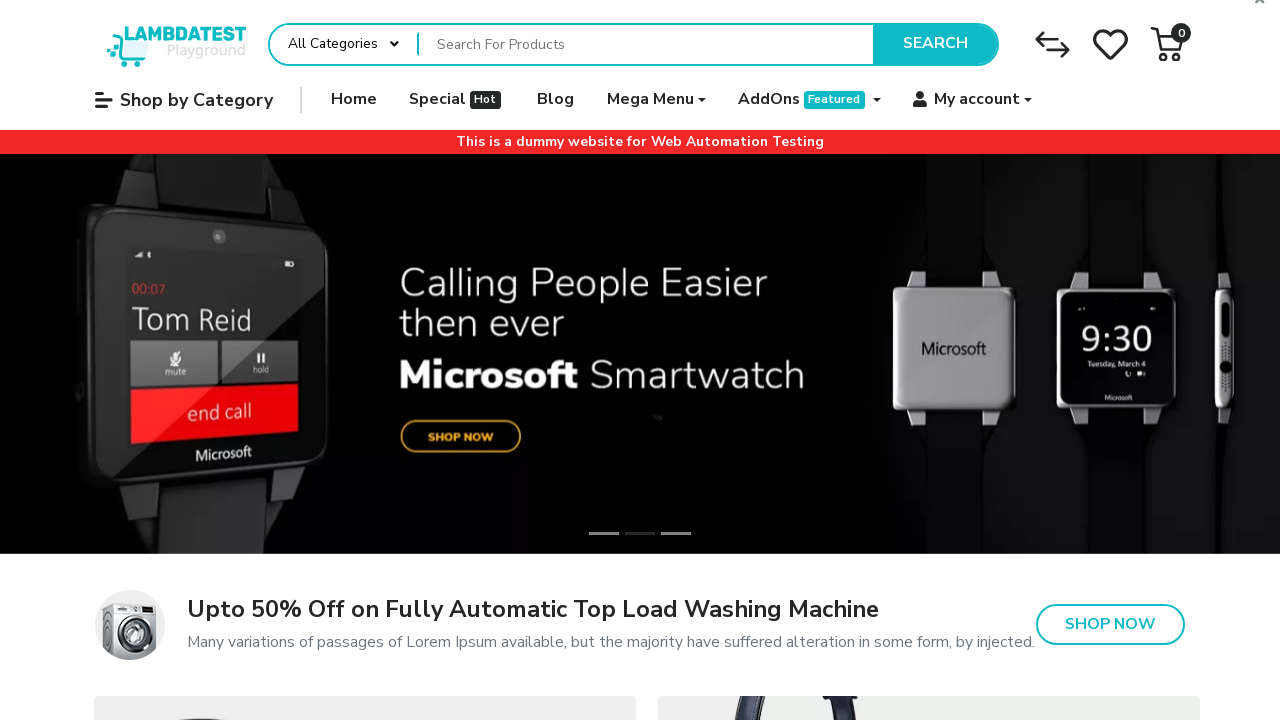

Filled search box with 'Software' on input[name='search']
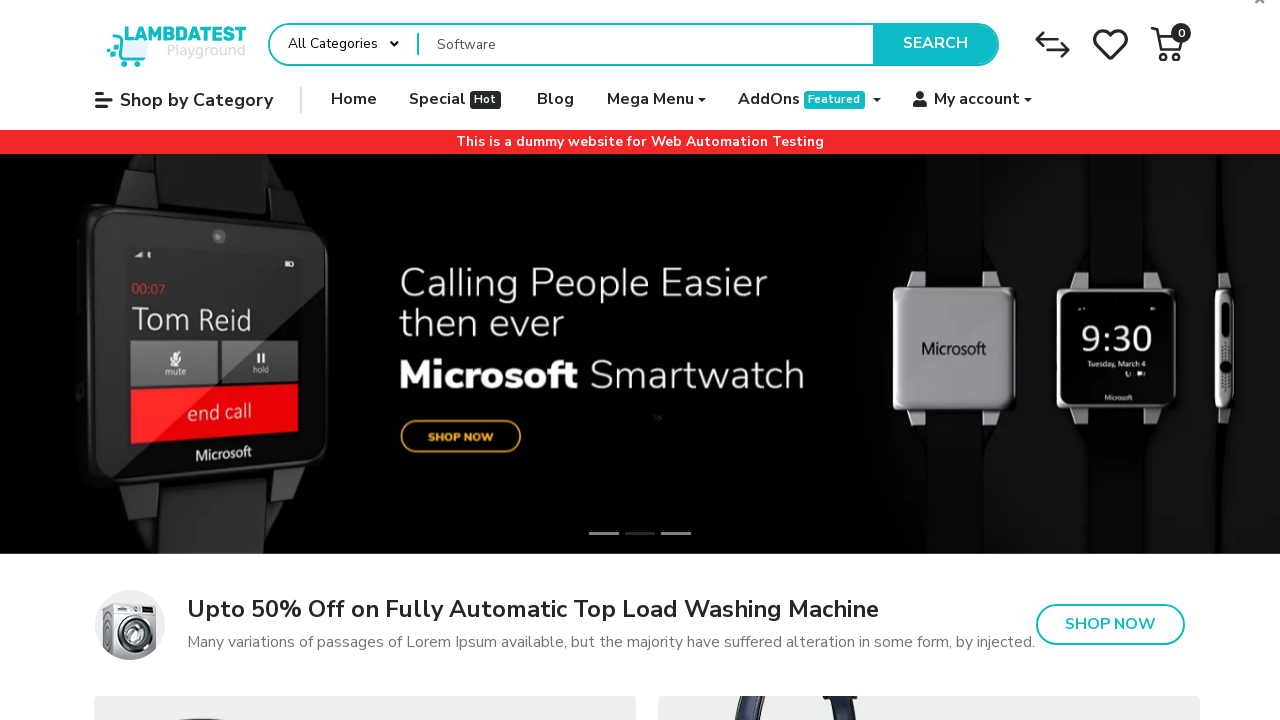

Clicked submit button to search for 'Software' at (935, 44) on button[type='submit'].type-text
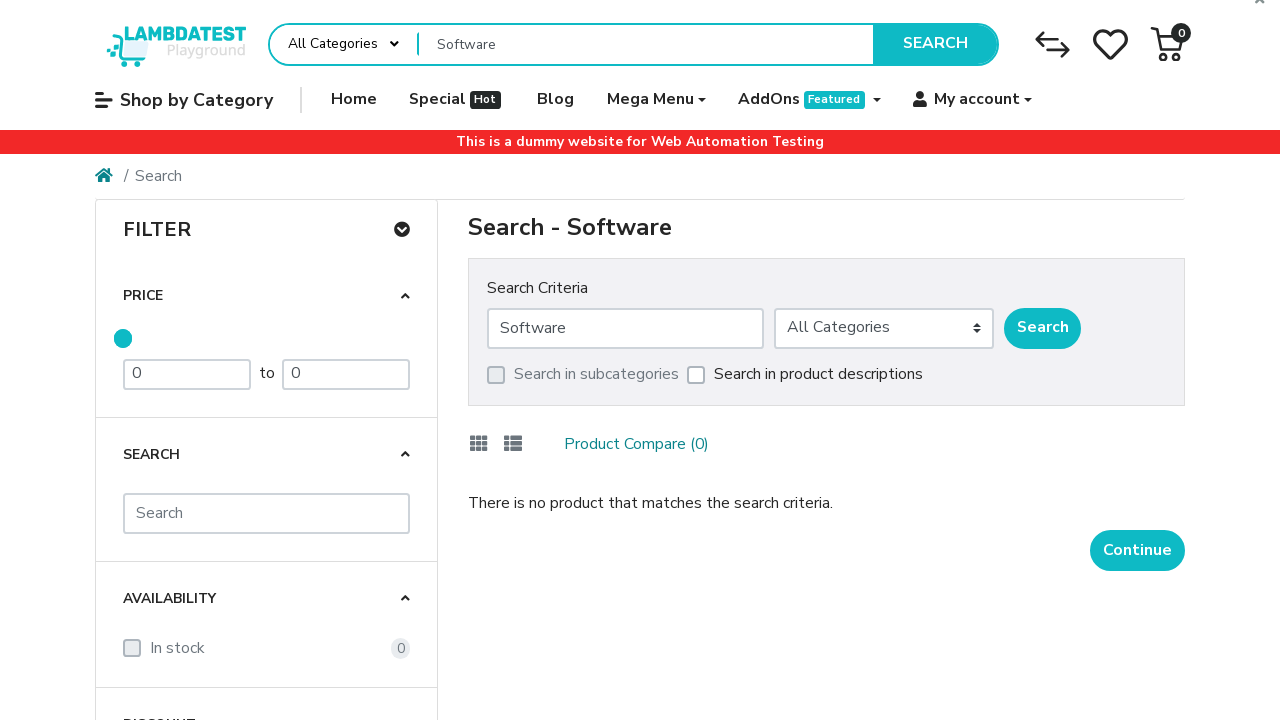

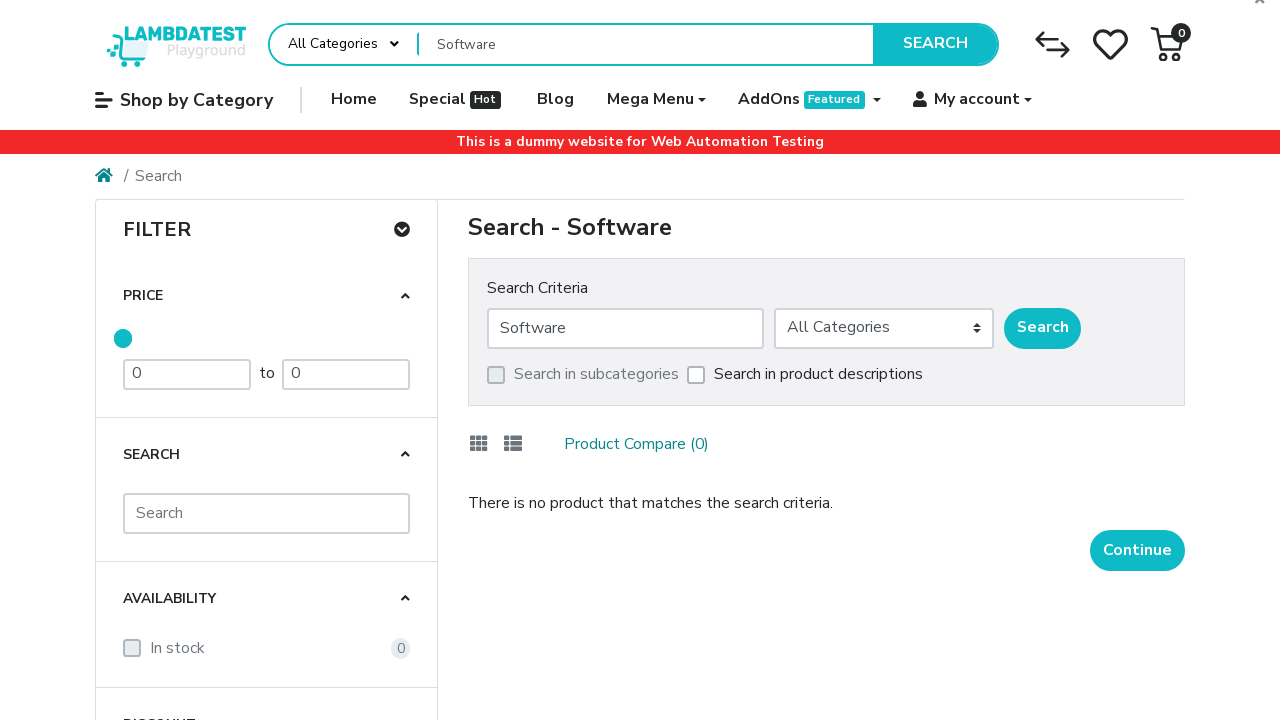